Tests multi-level menu hover interactions by hovering over nested menu items to reveal sub-menus

Starting URL: https://demoqa.com/menu

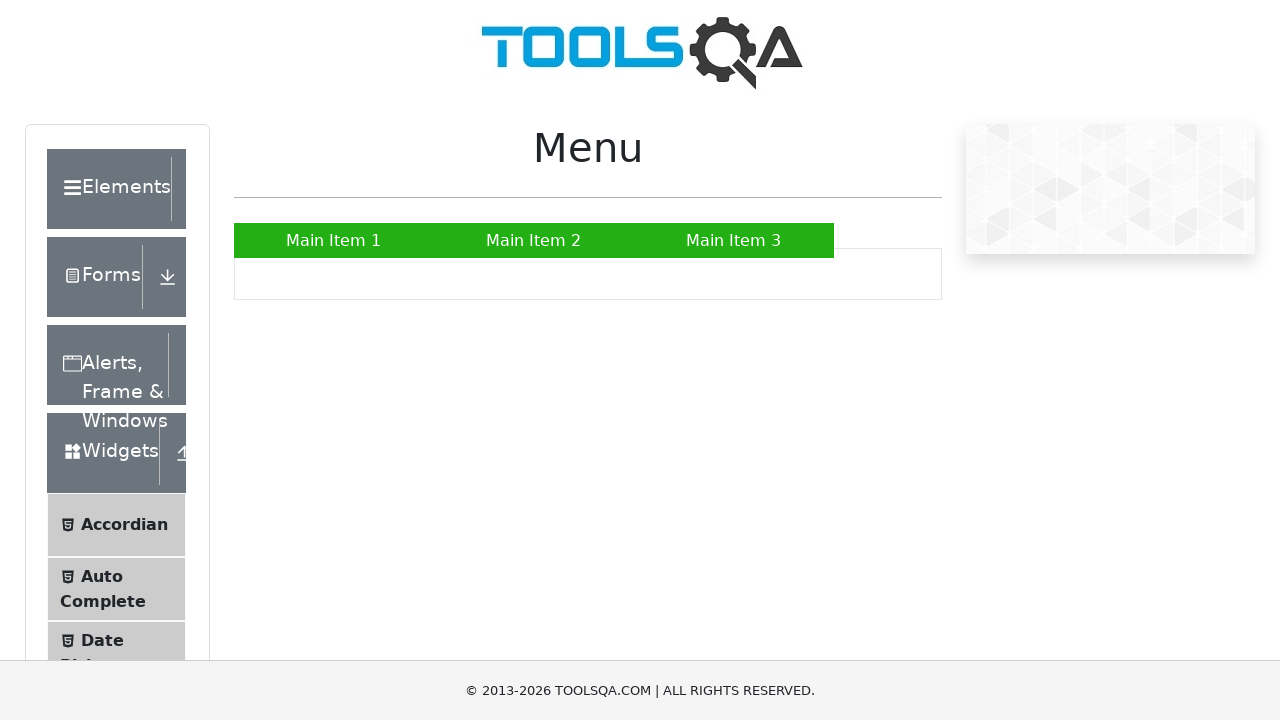

Hovered over Main Item 2 to reveal submenu at (534, 240) on text=Main Item 2
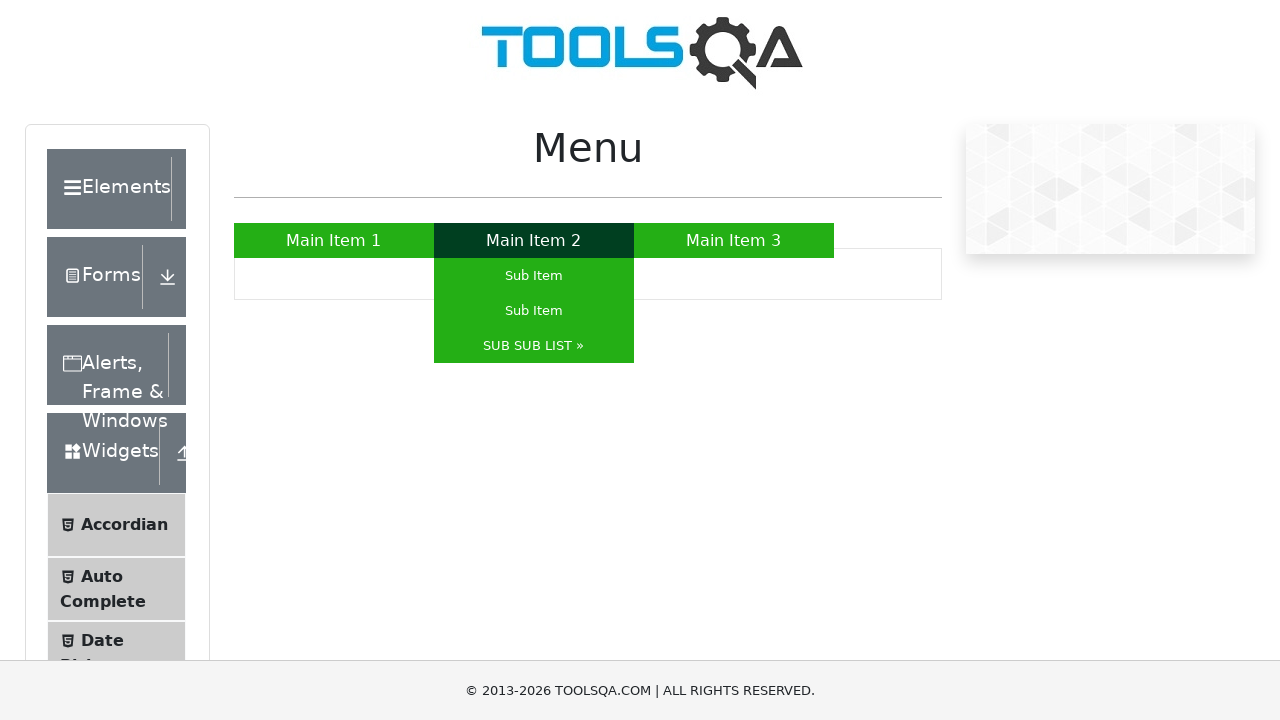

SUB SUB LIST » menu item is now visible
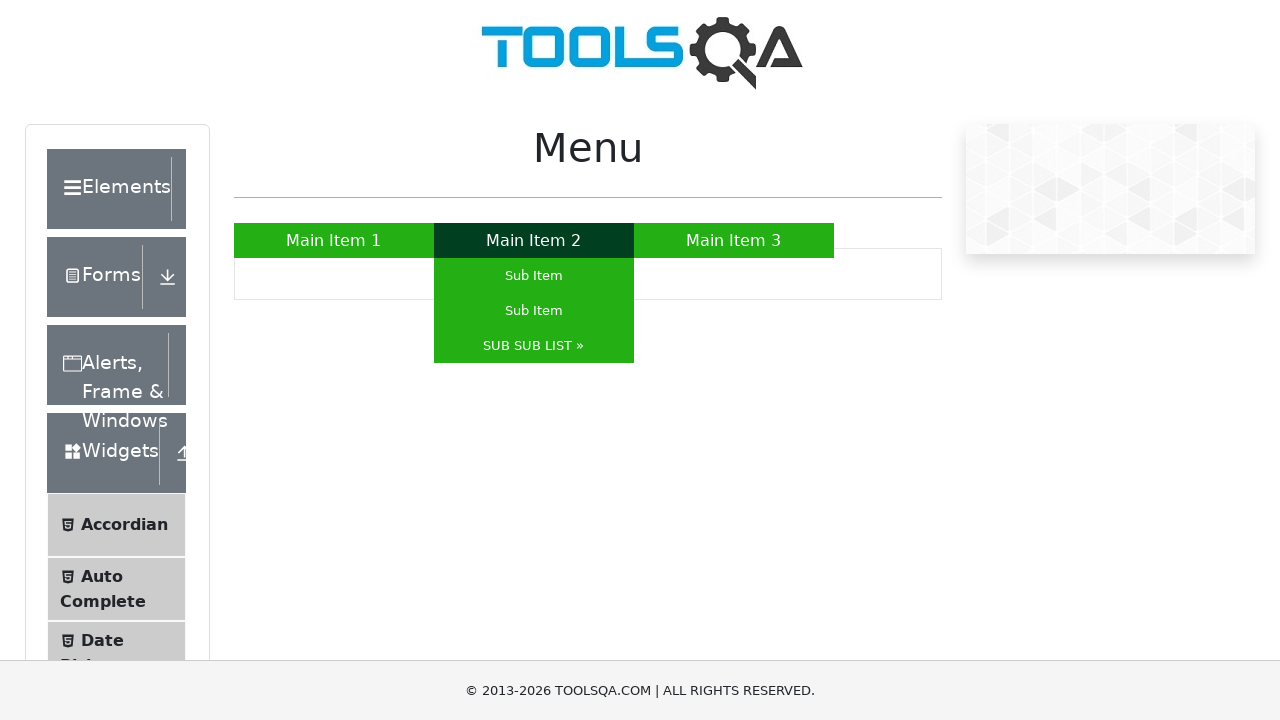

Hovered over SUB SUB LIST » to reveal nested submenu at (534, 346) on text=SUB SUB LIST »
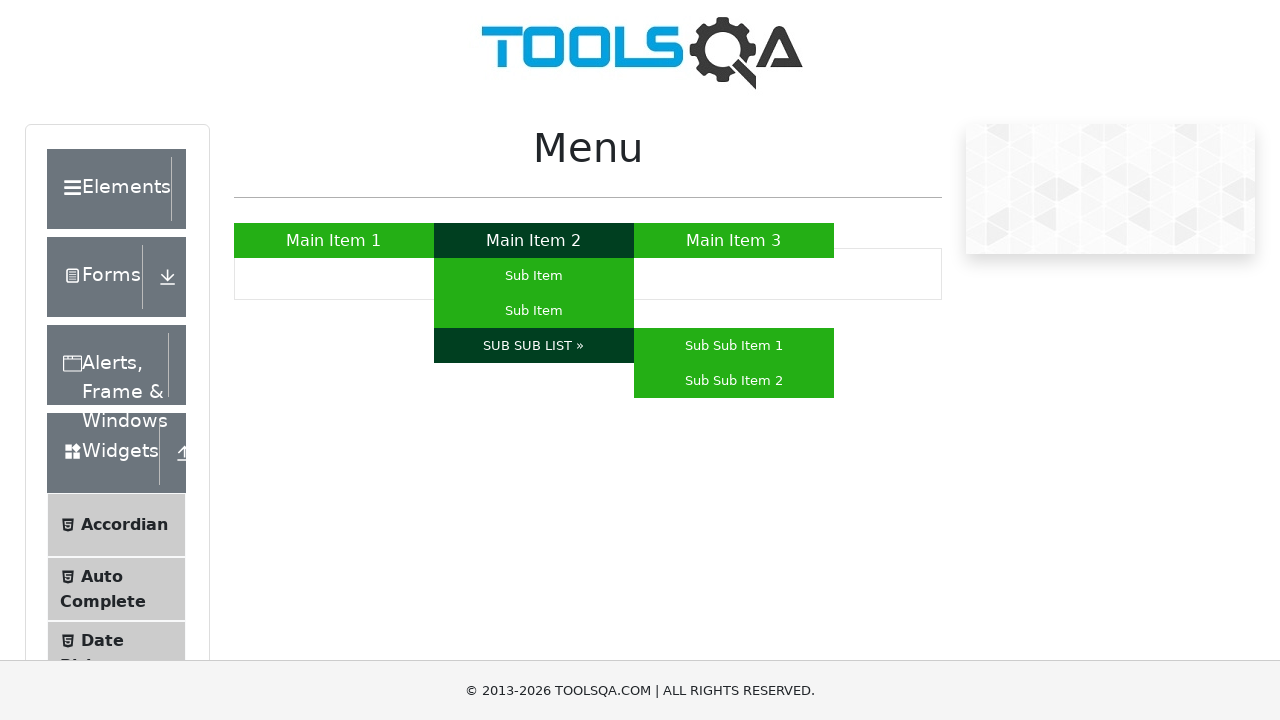

Sub Sub Item 1 is now visible in the nested submenu
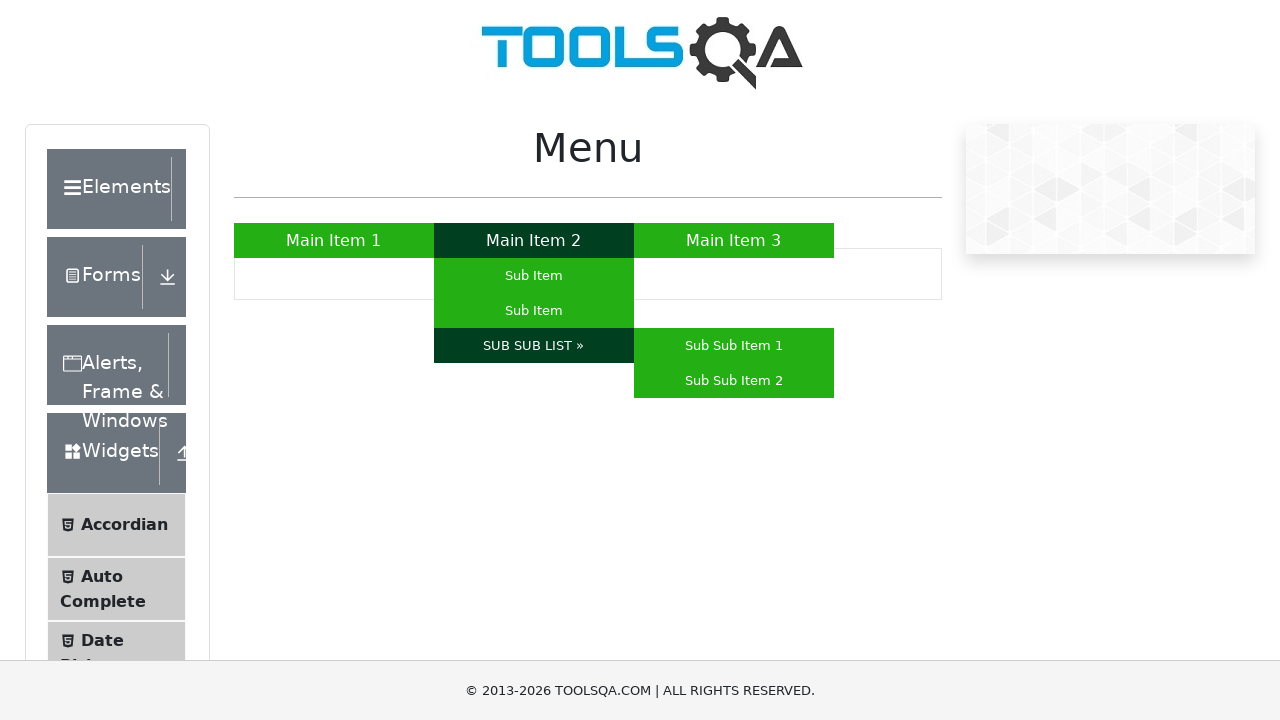

Hovered over Sub Sub Item 1 to complete multi-level menu interaction at (734, 346) on text=Sub Sub Item 1
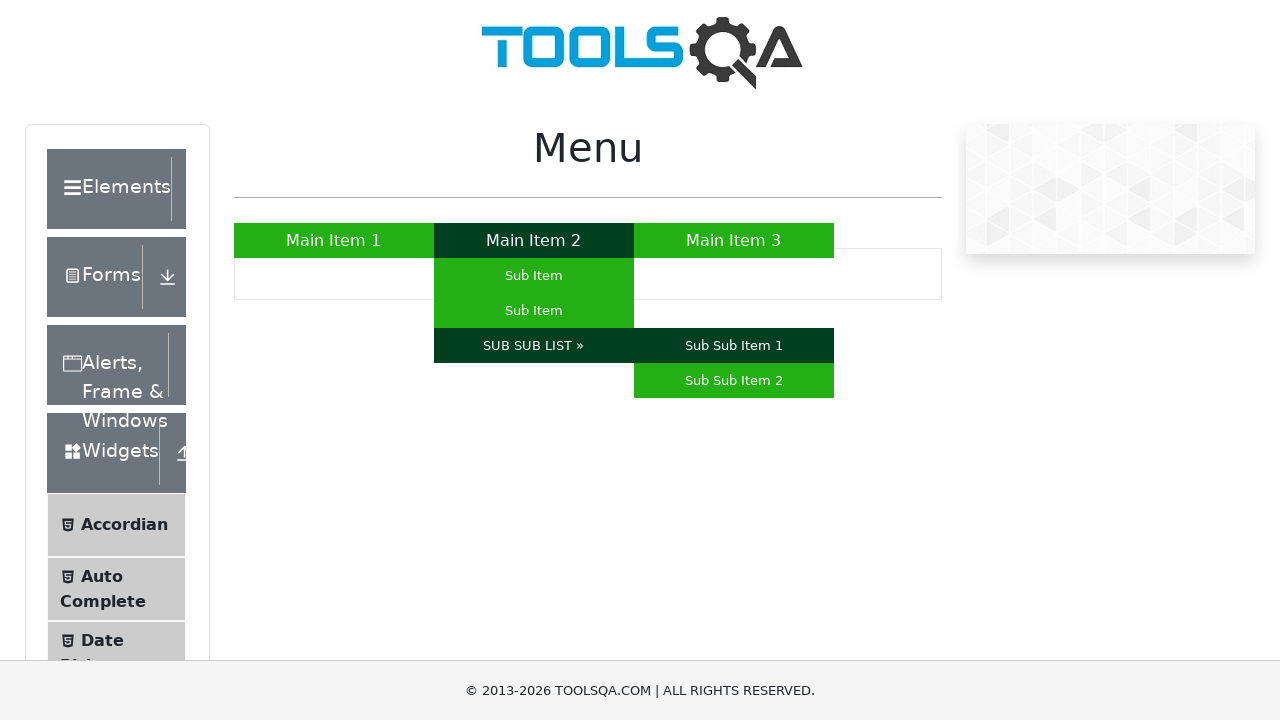

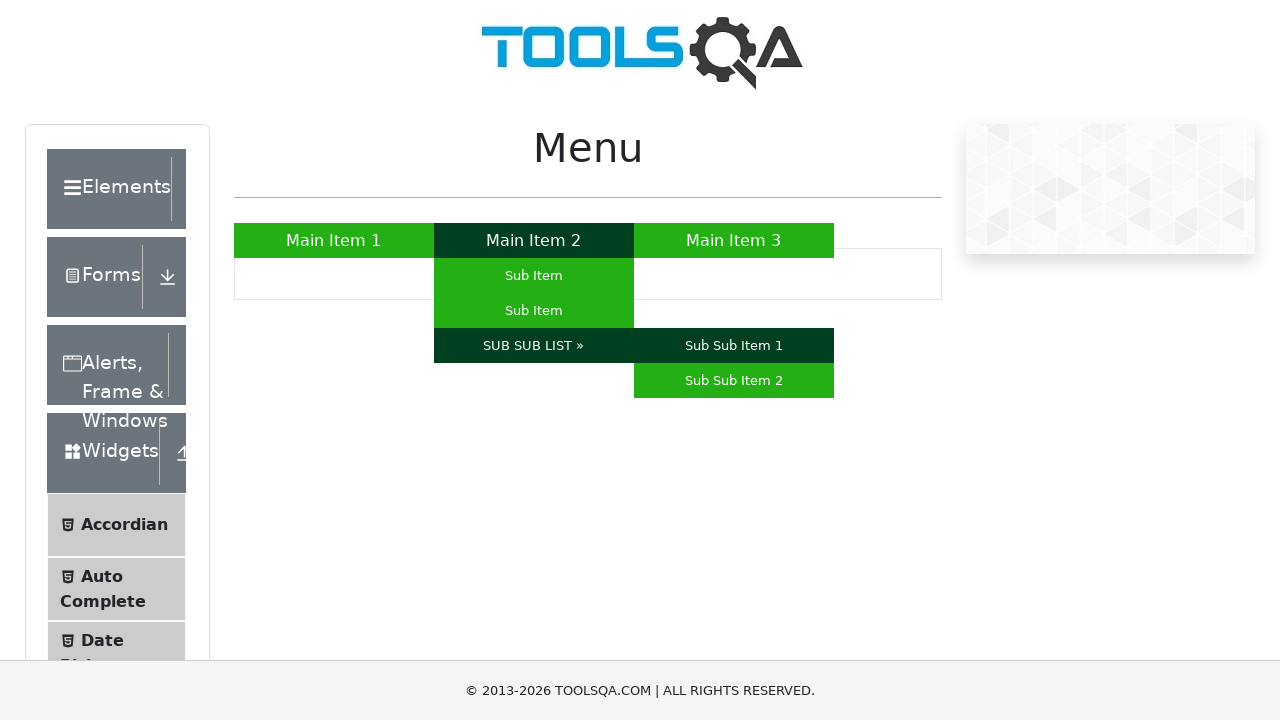